Tests mouse hover functionality by moving mouse over a menu element

Starting URL: http://omayo.blogspot.com/

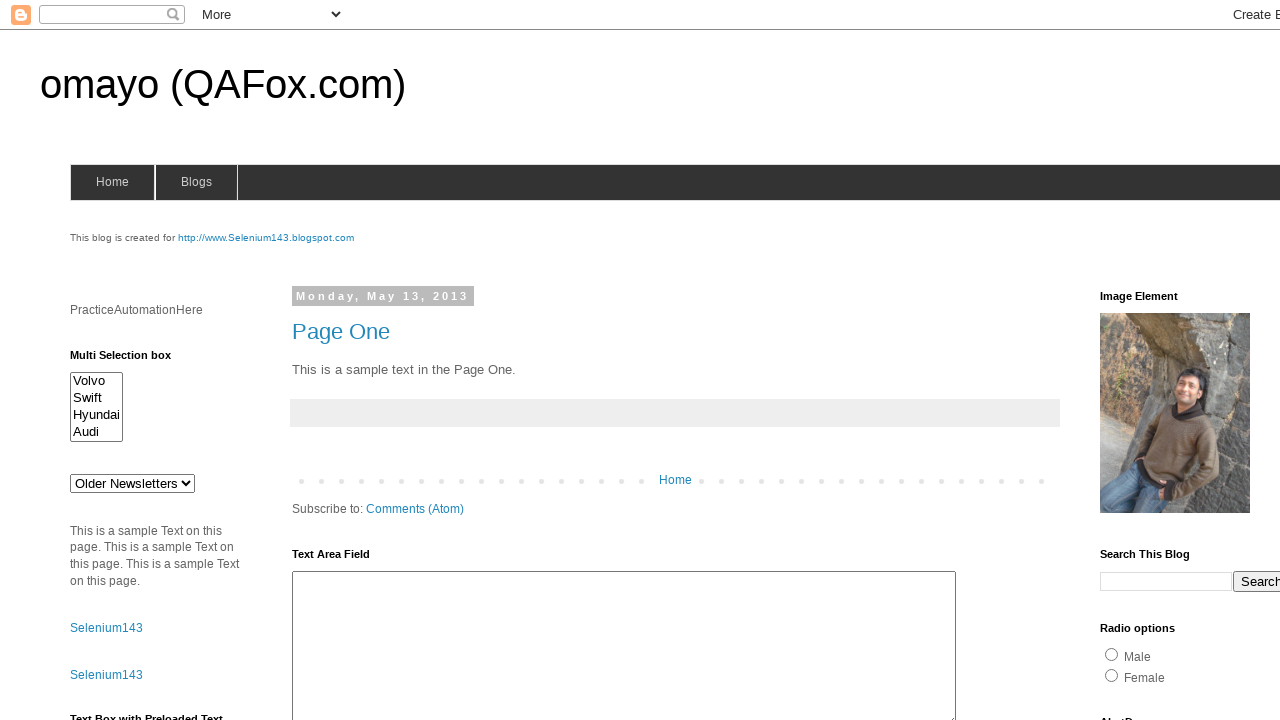

Hovered over blogs menu element to test mouse hover functionality at (196, 182) on li.has-sub > a
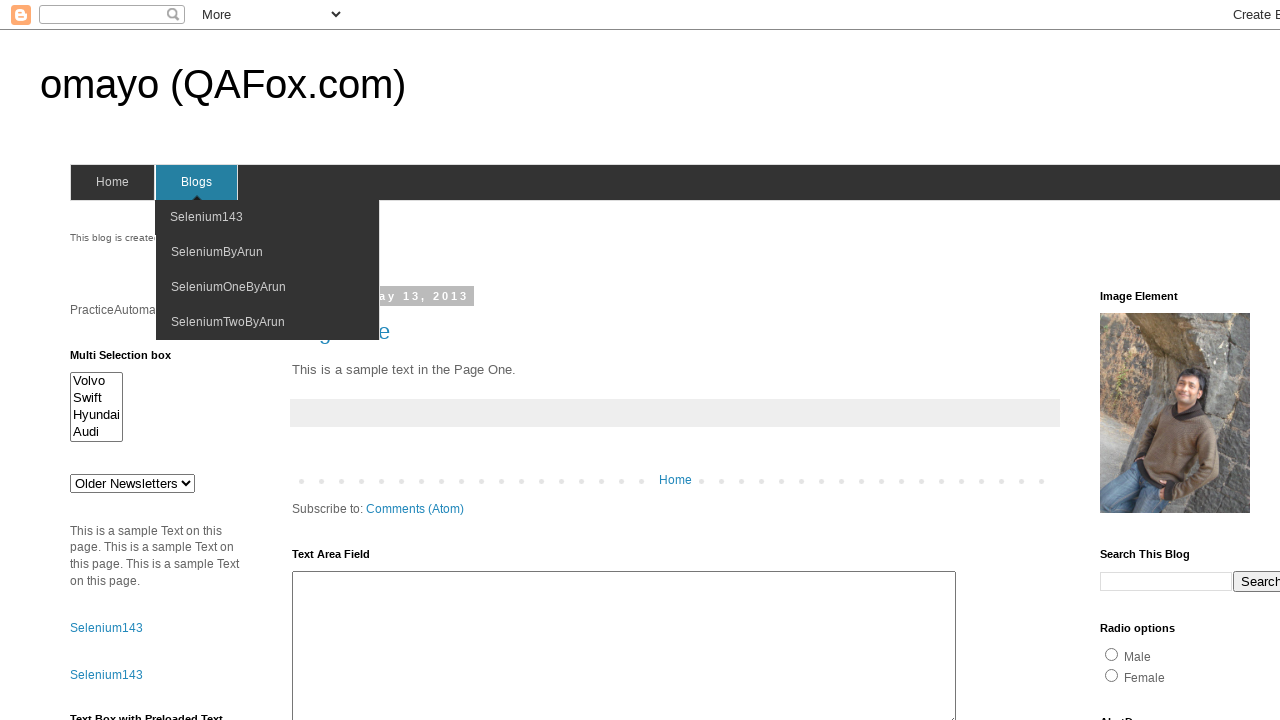

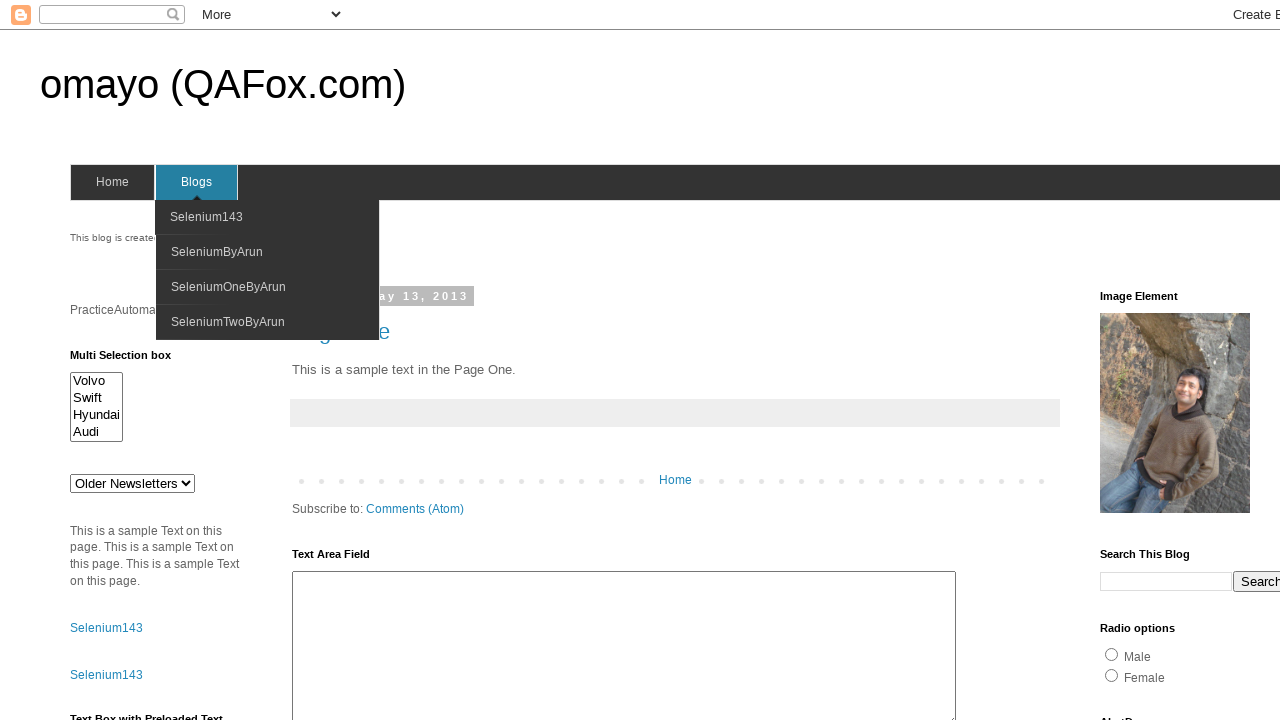